Tests date picker functionality by clearing the existing date field and entering a new date that is 10 days from today

Starting URL: https://demoqa.com/date-picker

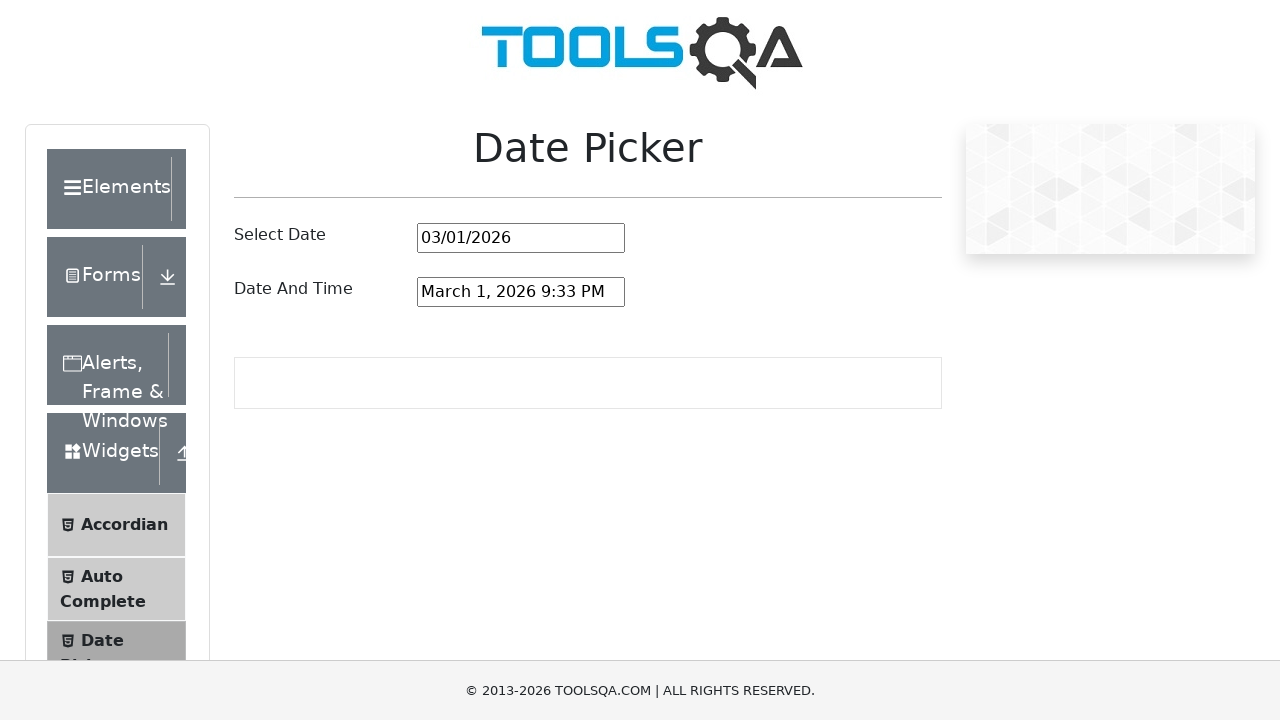

Clicked on the date picker input field at (521, 238) on xpath=//*[@id="datePickerMonthYearInput"]
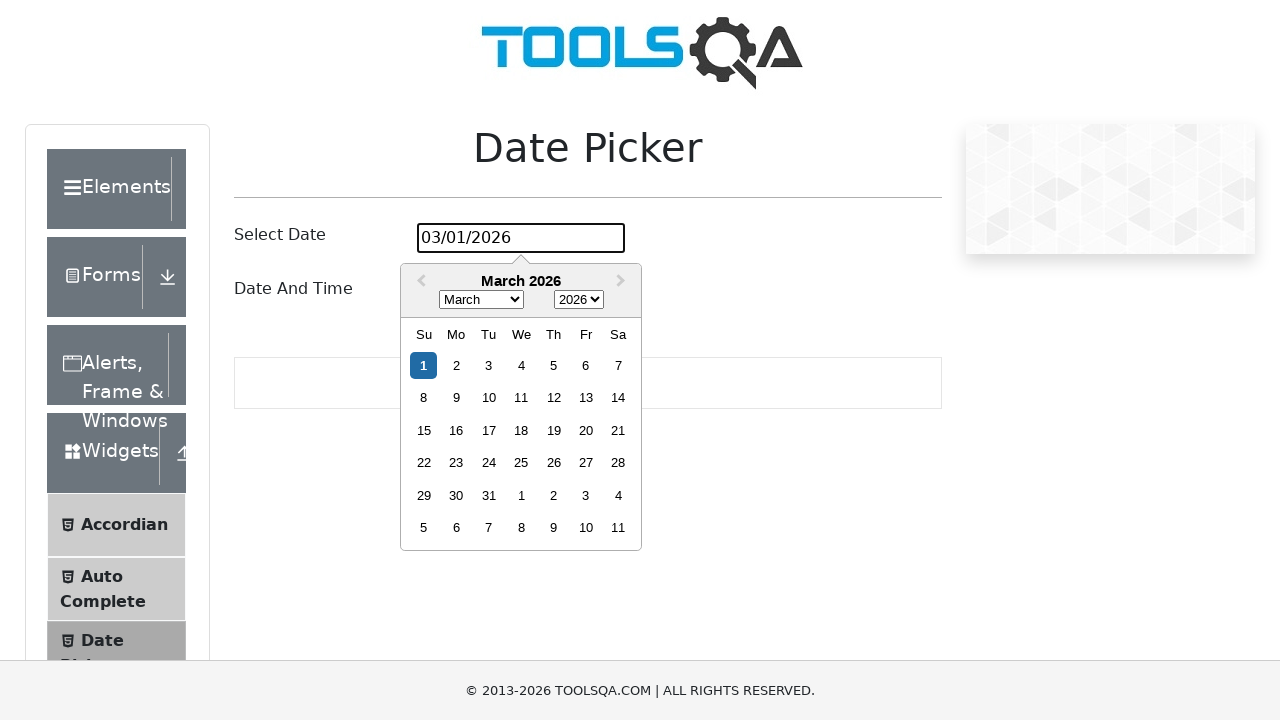

Selected all text in the date picker field on xpath=//*[@id="datePickerMonthYearInput"]
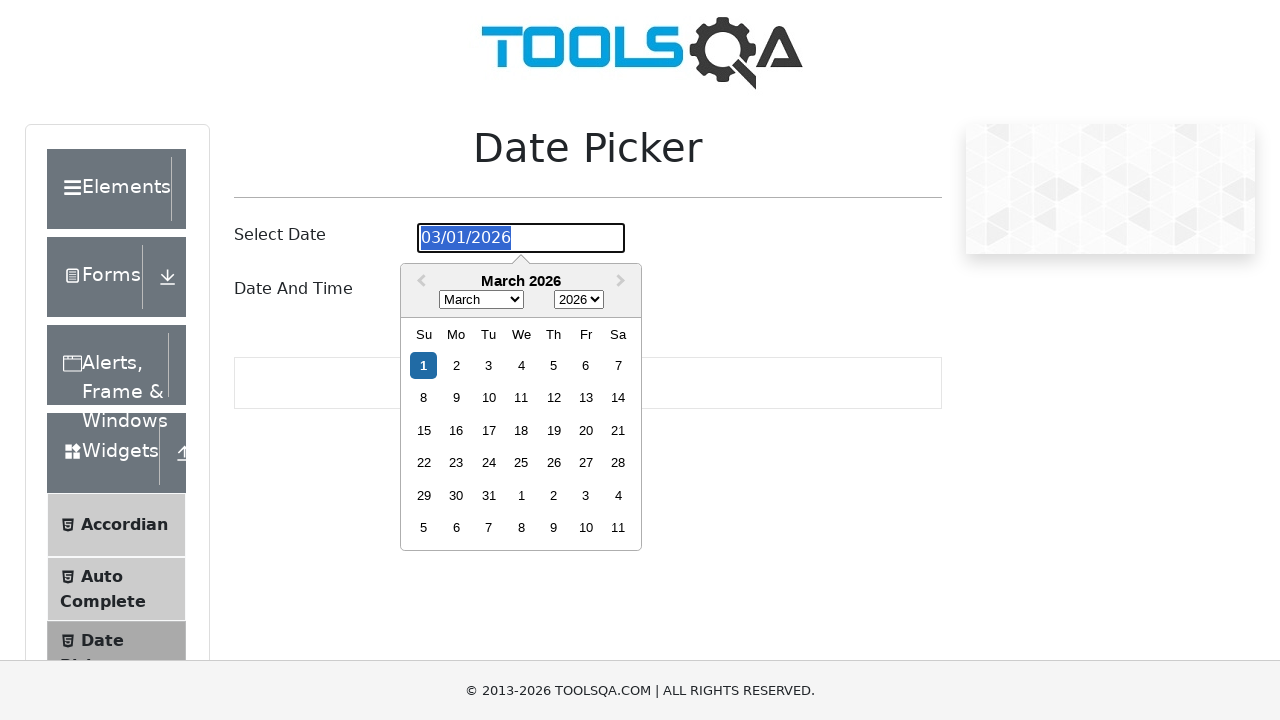

Cleared the existing date from the field on xpath=//*[@id="datePickerMonthYearInput"]
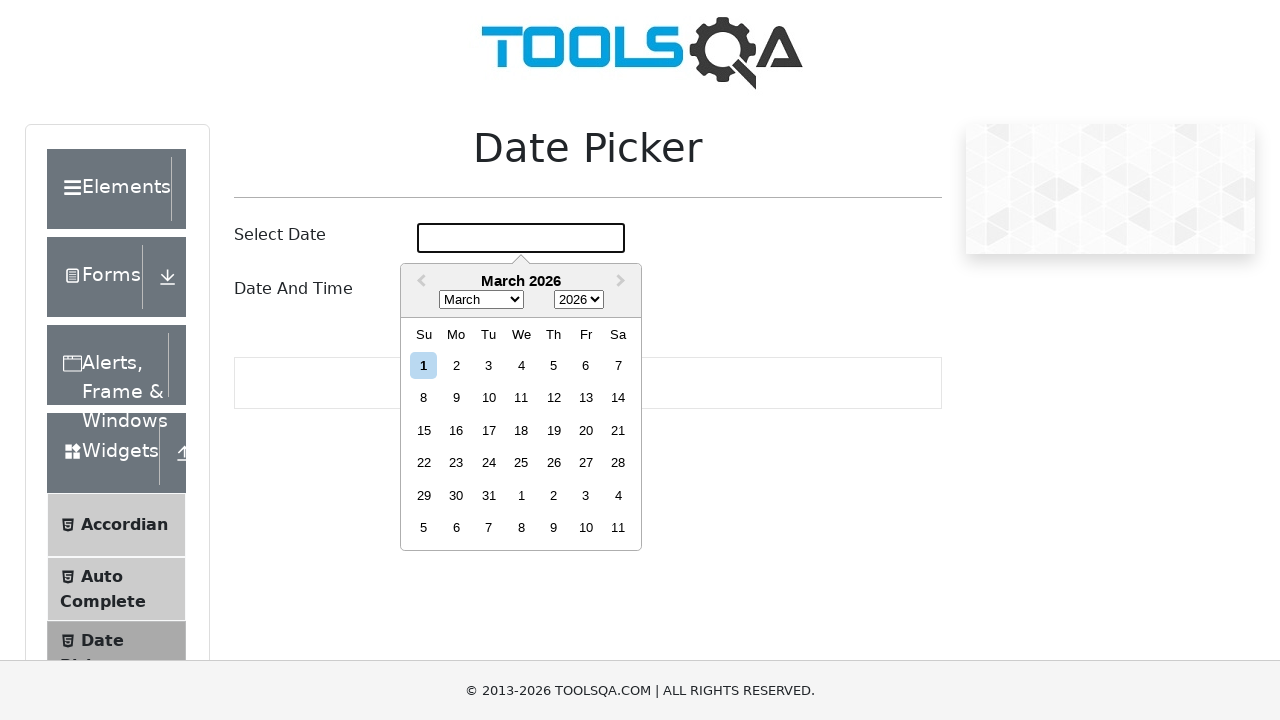

Filled date picker field with new date: 11/03/2026 (10 days from today) on xpath=//*[@id="datePickerMonthYearInput"]
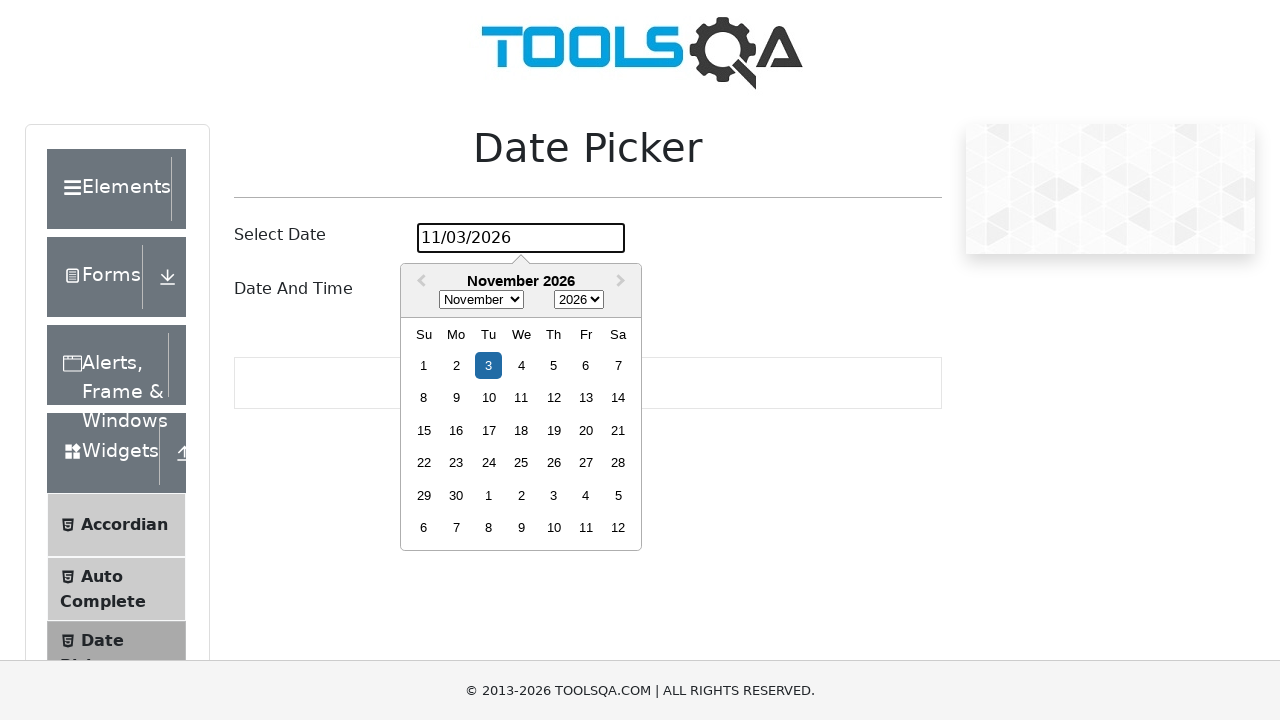

Pressed Enter to confirm the date selection on xpath=//*[@id="datePickerMonthYearInput"]
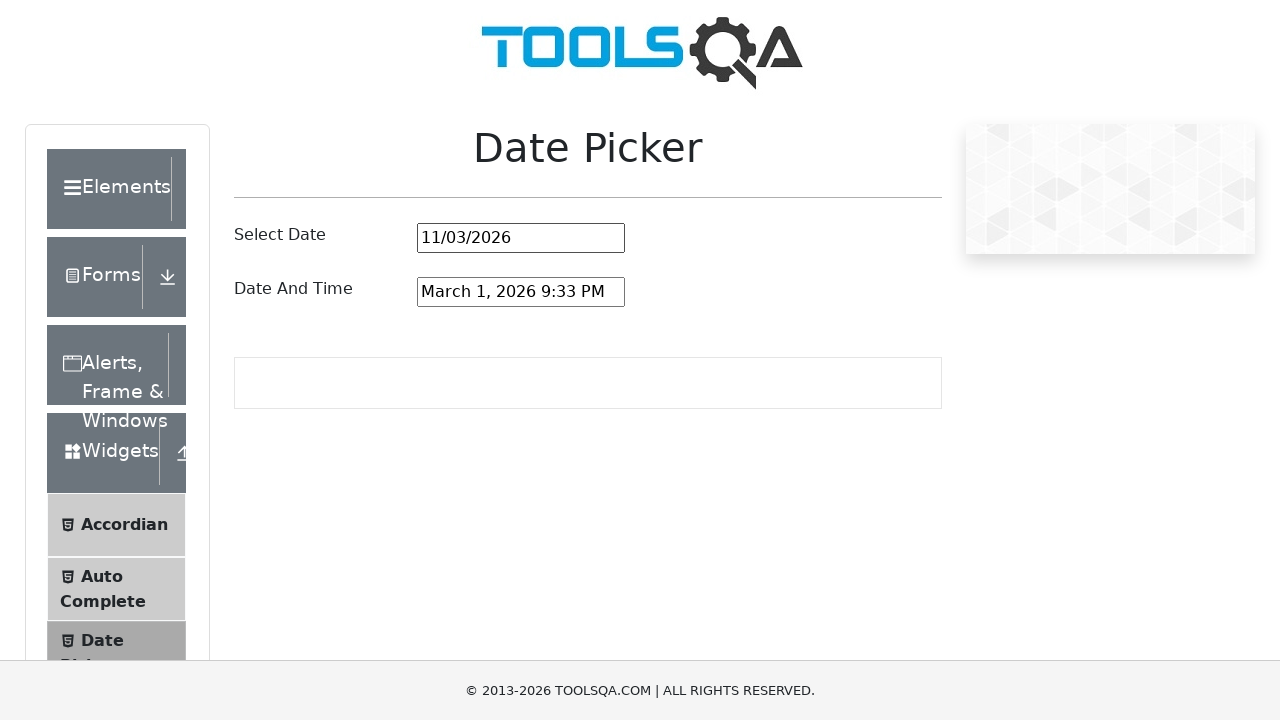

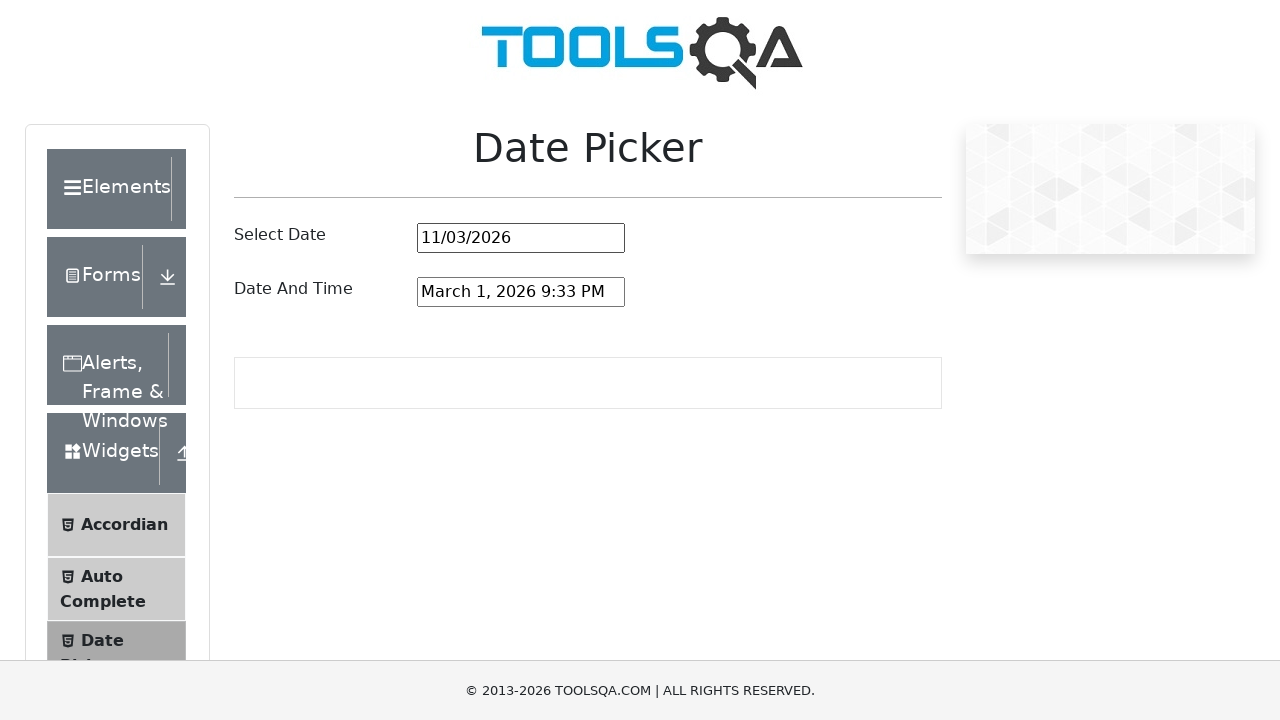